Tests navigation to the pricing page by clicking the Pricing link from the homepage and verifying the page loads.

Starting URL: https://brarosmartcard.vercel.app/

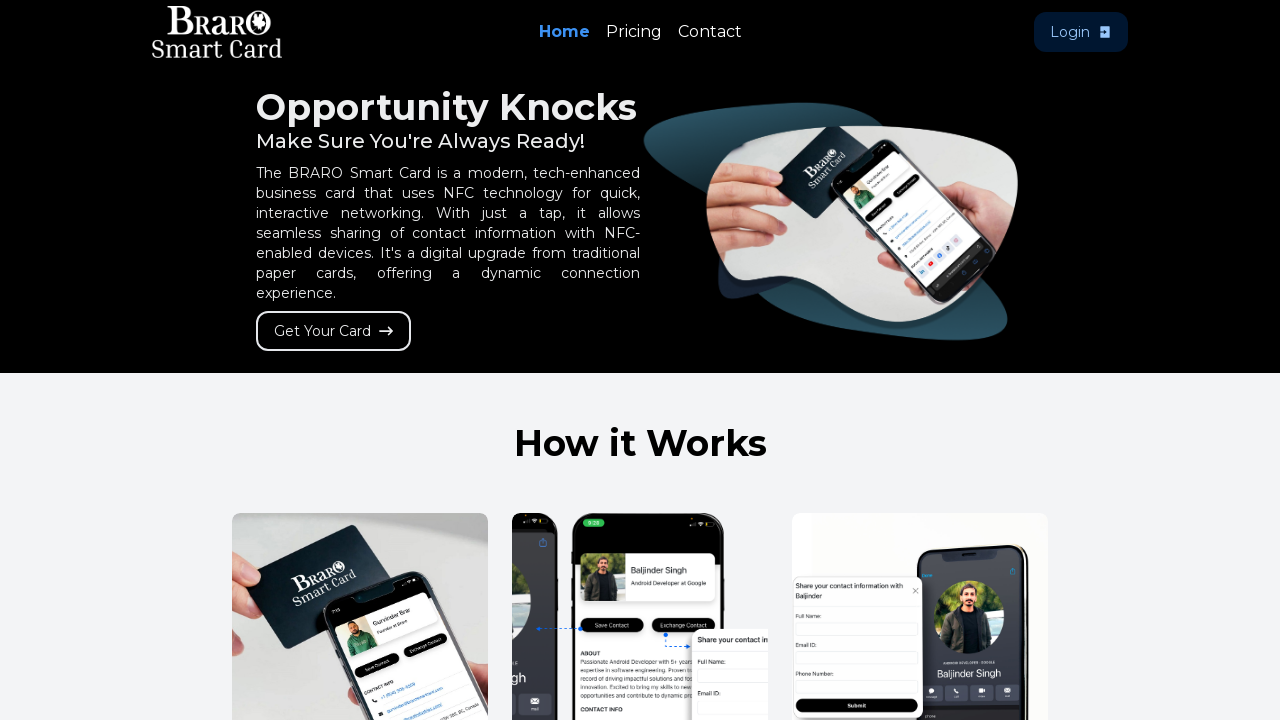

Page body loaded on homepage
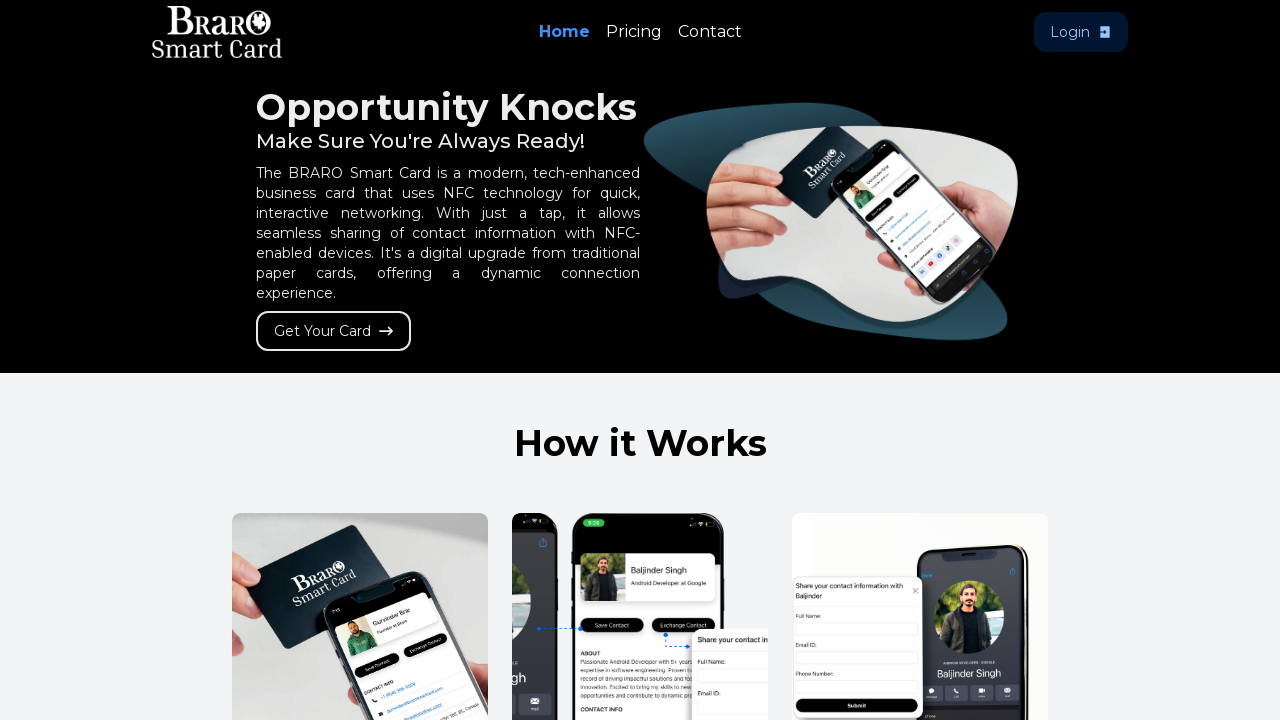

Clicked Pricing link from homepage at (634, 32) on a[href*='/pricing']
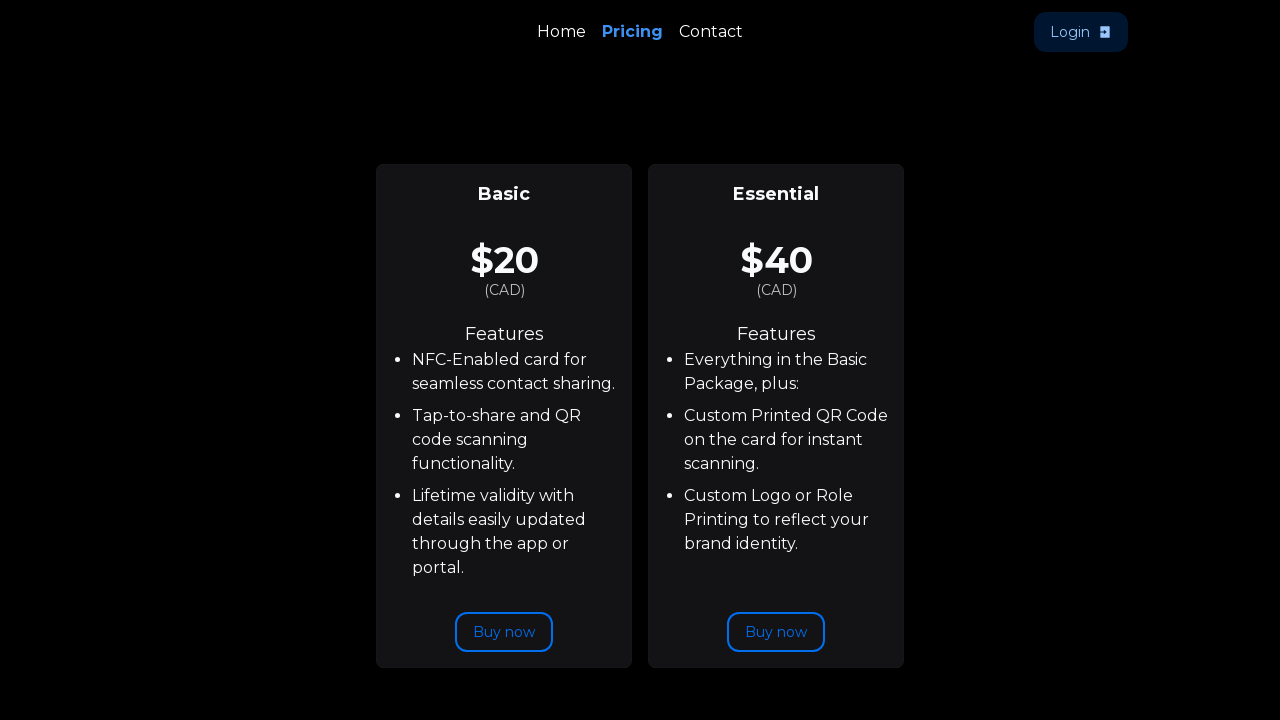

Pricing page loaded successfully
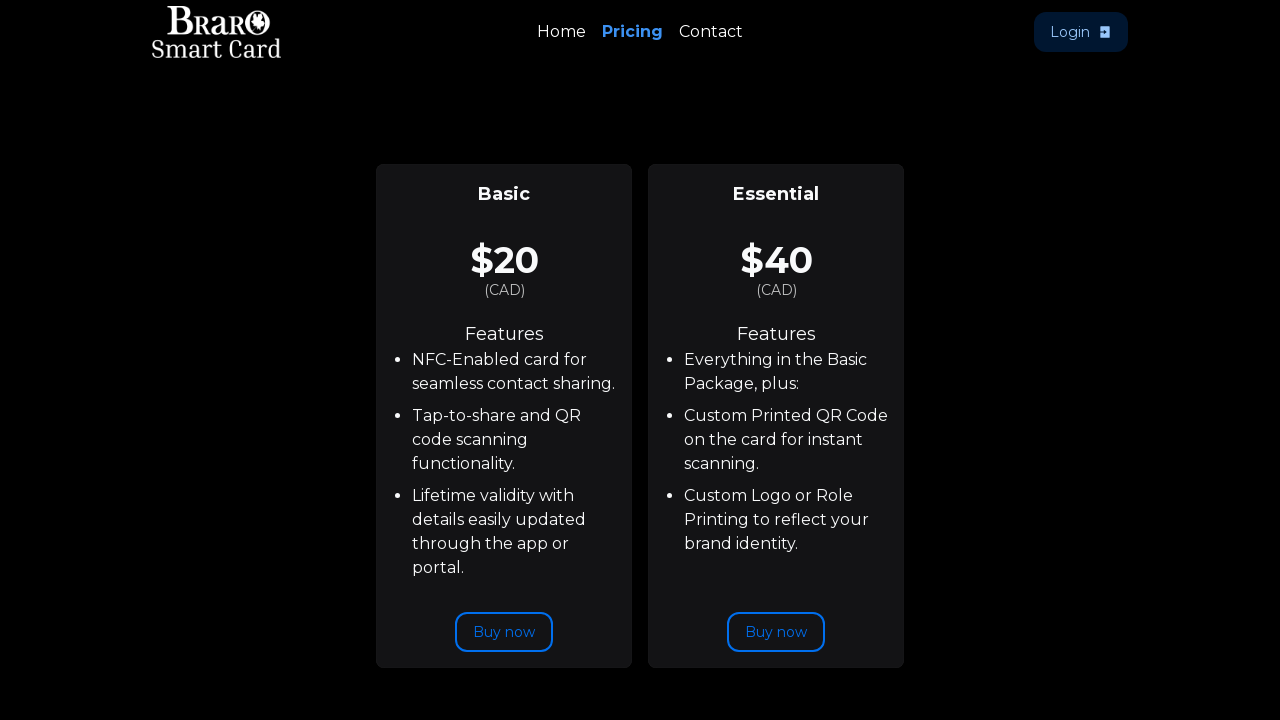

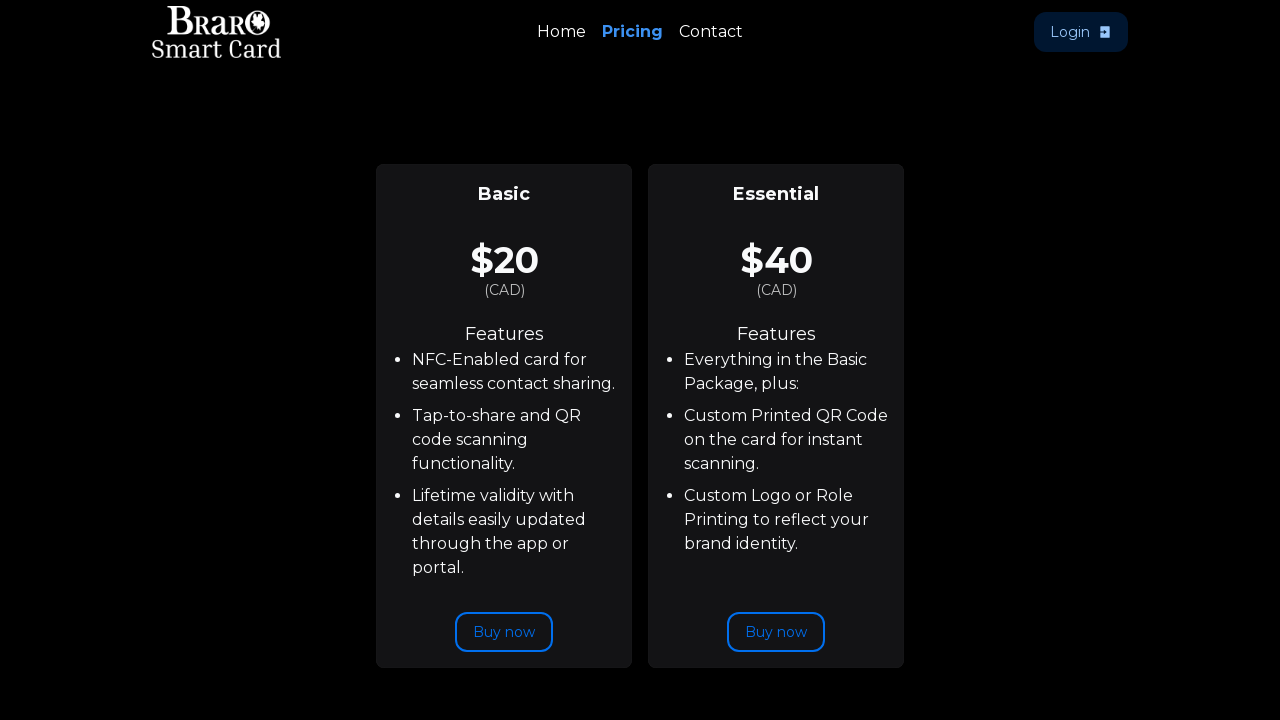